Tests locating an element by its aria-label attribute by clicking the GitHub repository link

Starting URL: https://playwright.dev/

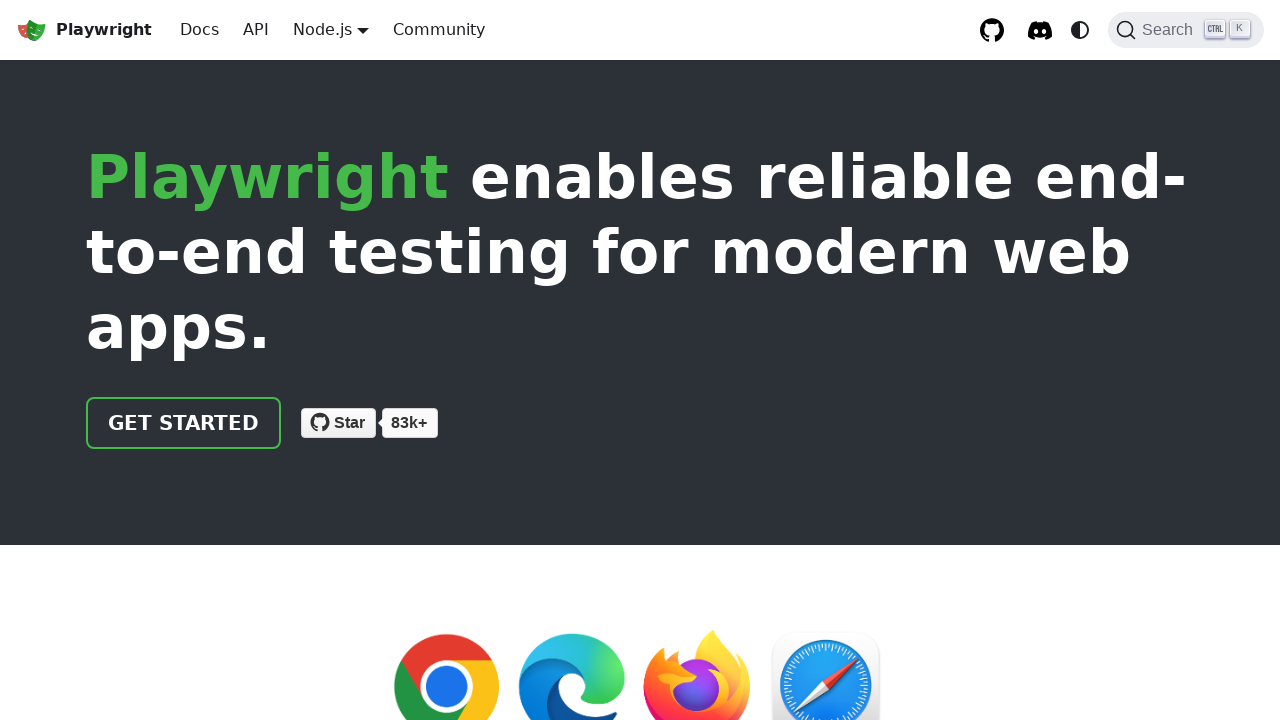

Clicked GitHub repository link located by aria-label attribute at (992, 30) on internal:label="GitHub repository"i
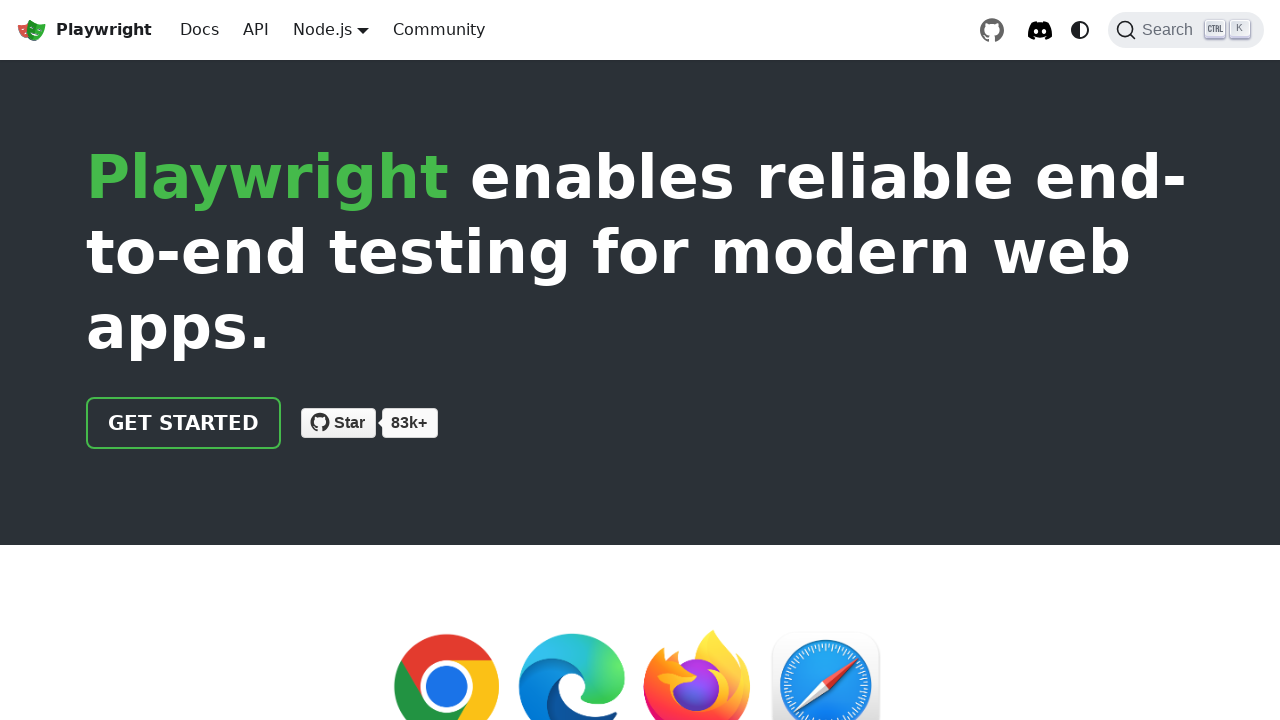

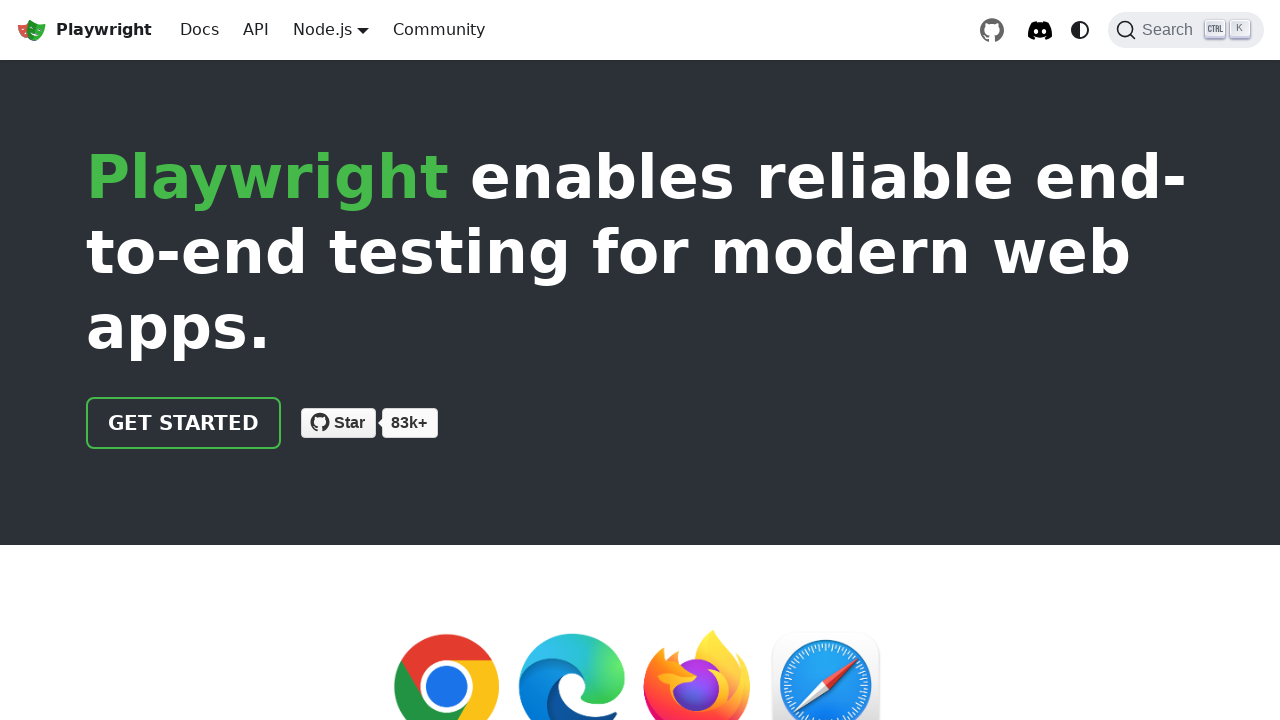